Navigates to the Inmakes Education about us page and verifies the presence of a heading element containing "Inmakes learning" text

Starting URL: https://inmakesedu.com/about_us

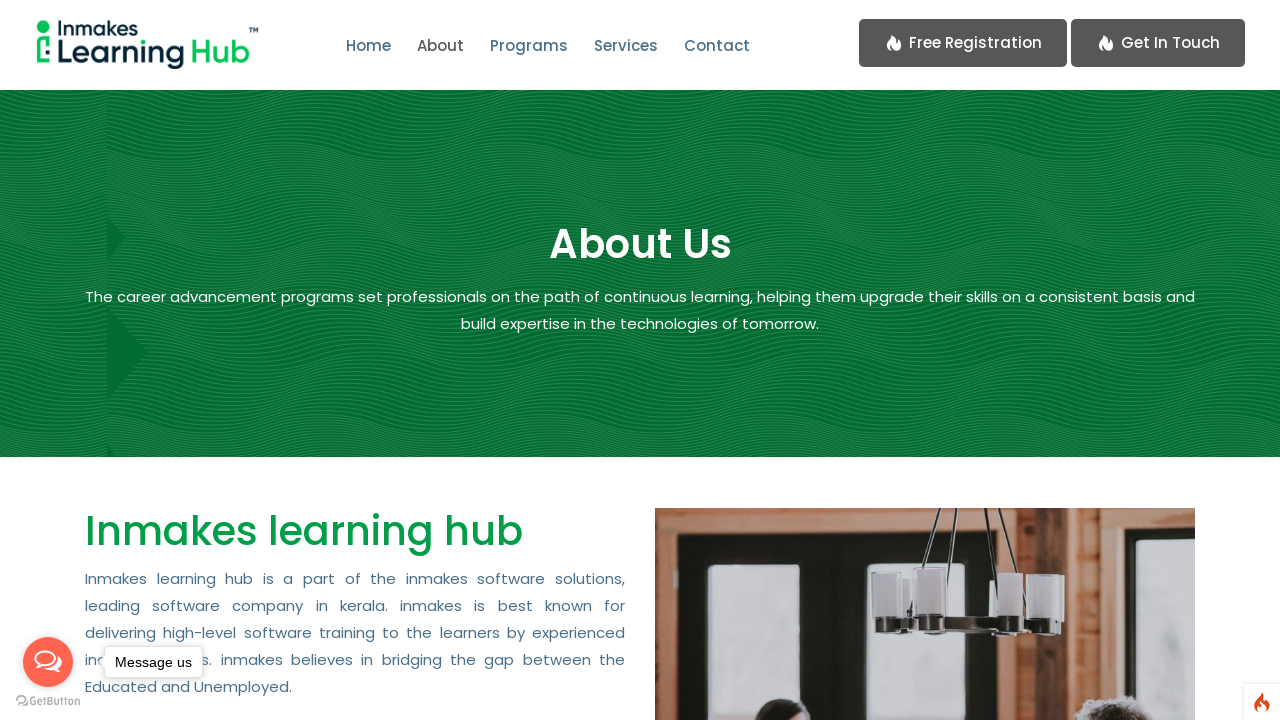

Navigated to Inmakes Education about us page
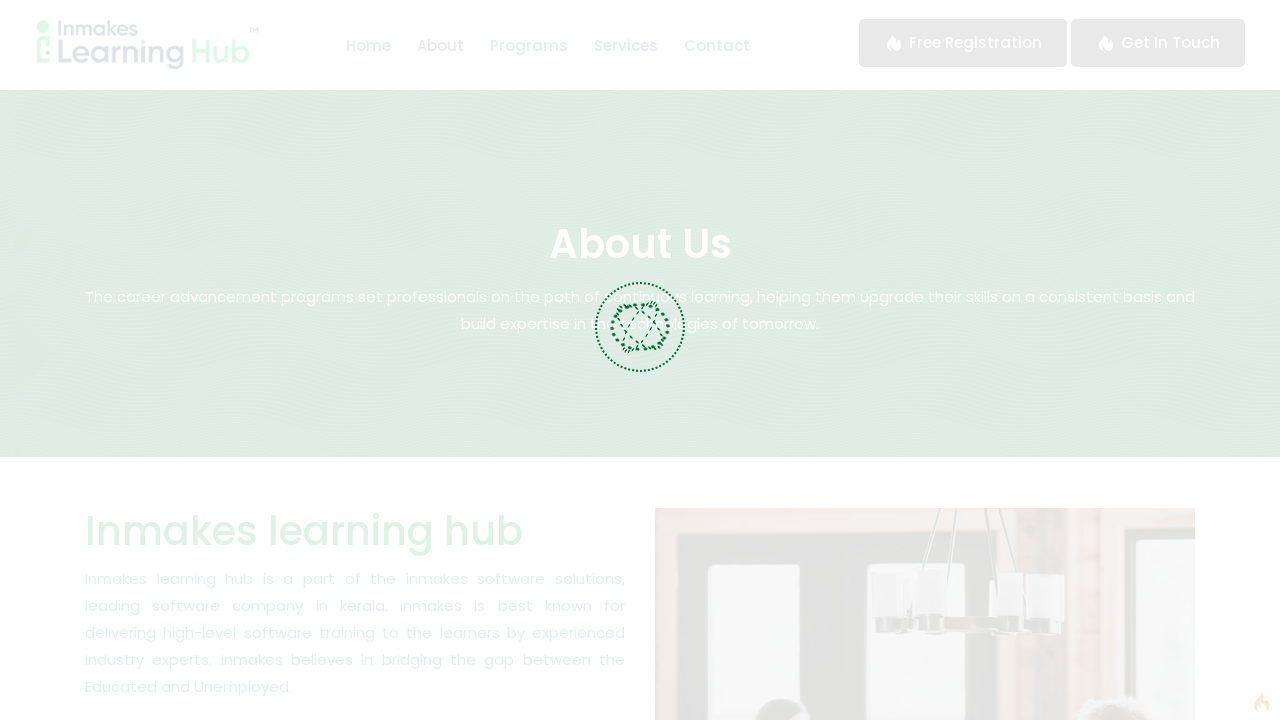

Waited for and verified heading element containing 'Inmakes learning' text is present
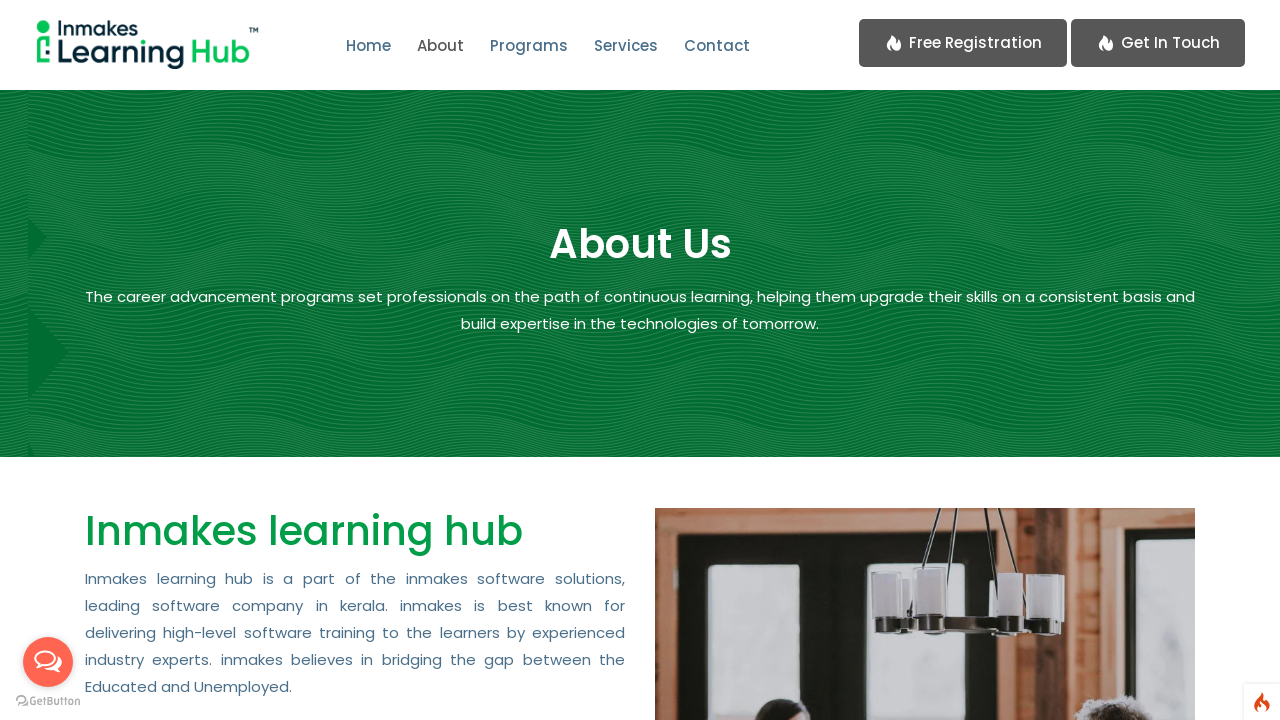

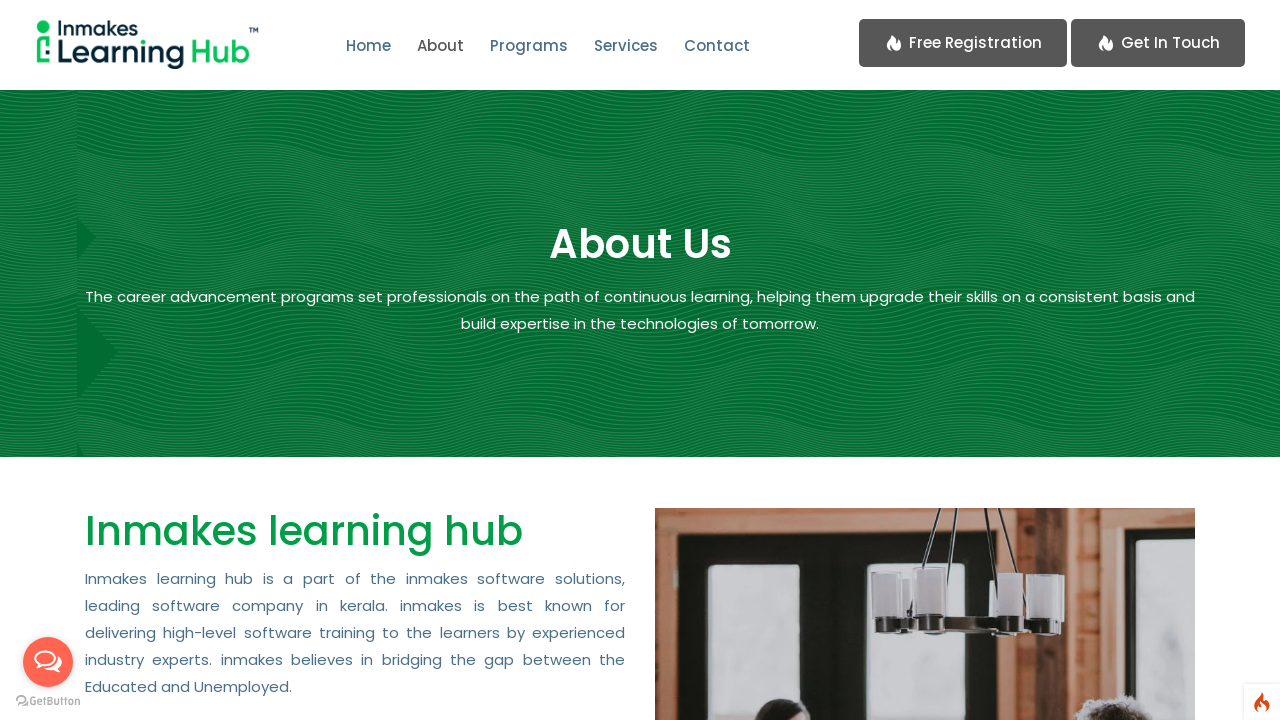